Tests password validation with uppercase, lowercase letters and asterisk (7 chars), expecting "Valid"

Starting URL: https://testpages.eviltester.com/styled/apps/7charval/simple7charvalidation.html

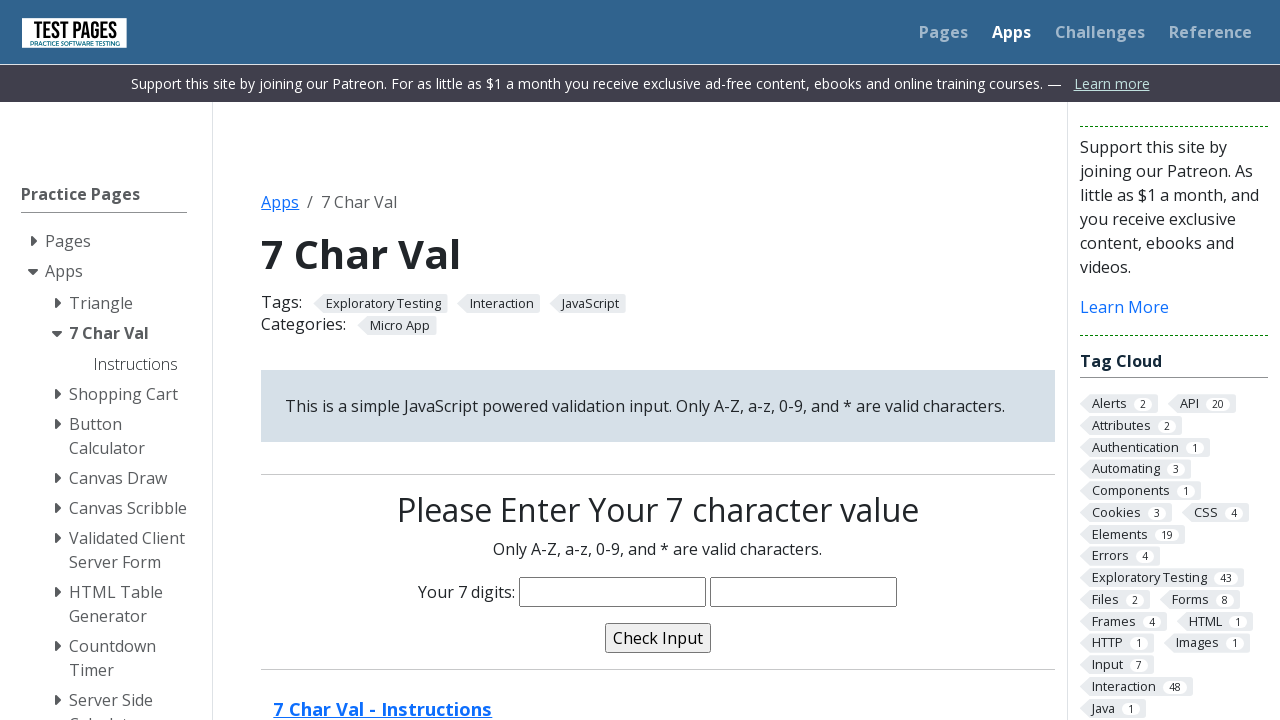

Filled characters field with 'Abbbbb*' (uppercase, lowercase, and asterisk - 7 chars) on input[name='characters']
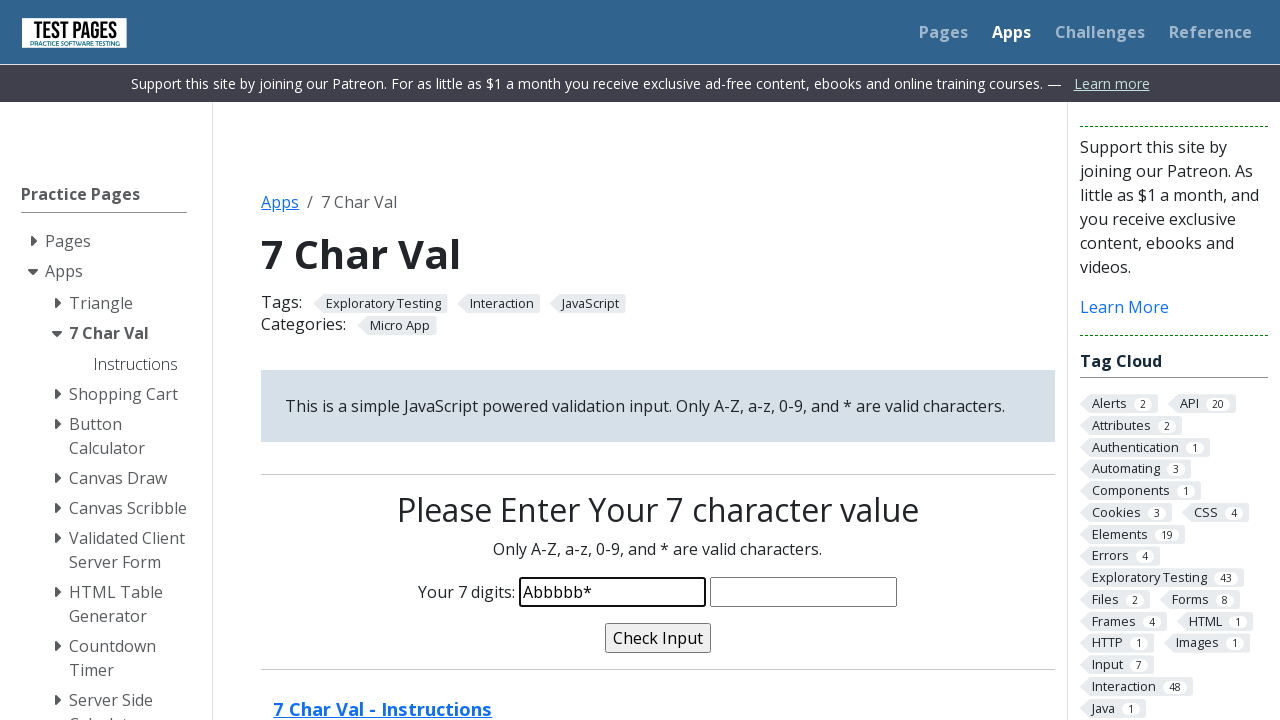

Clicked validate button at (658, 638) on input[name='validate']
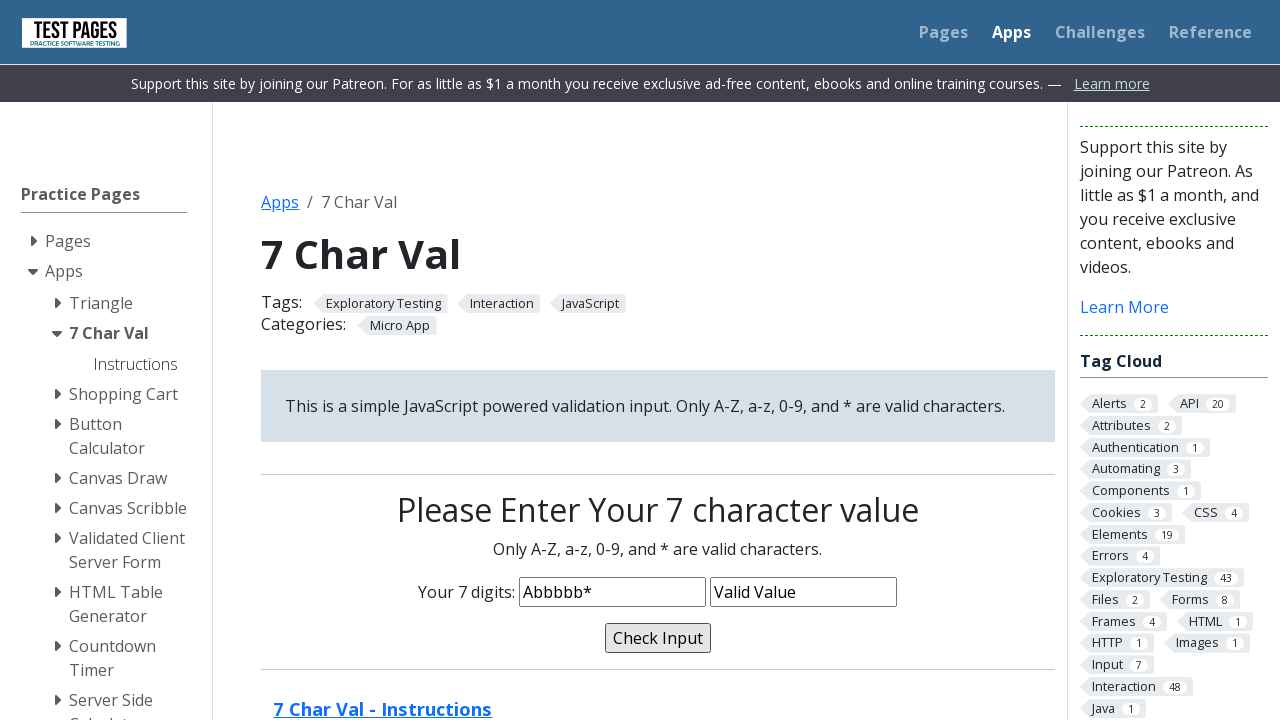

Validation message appeared
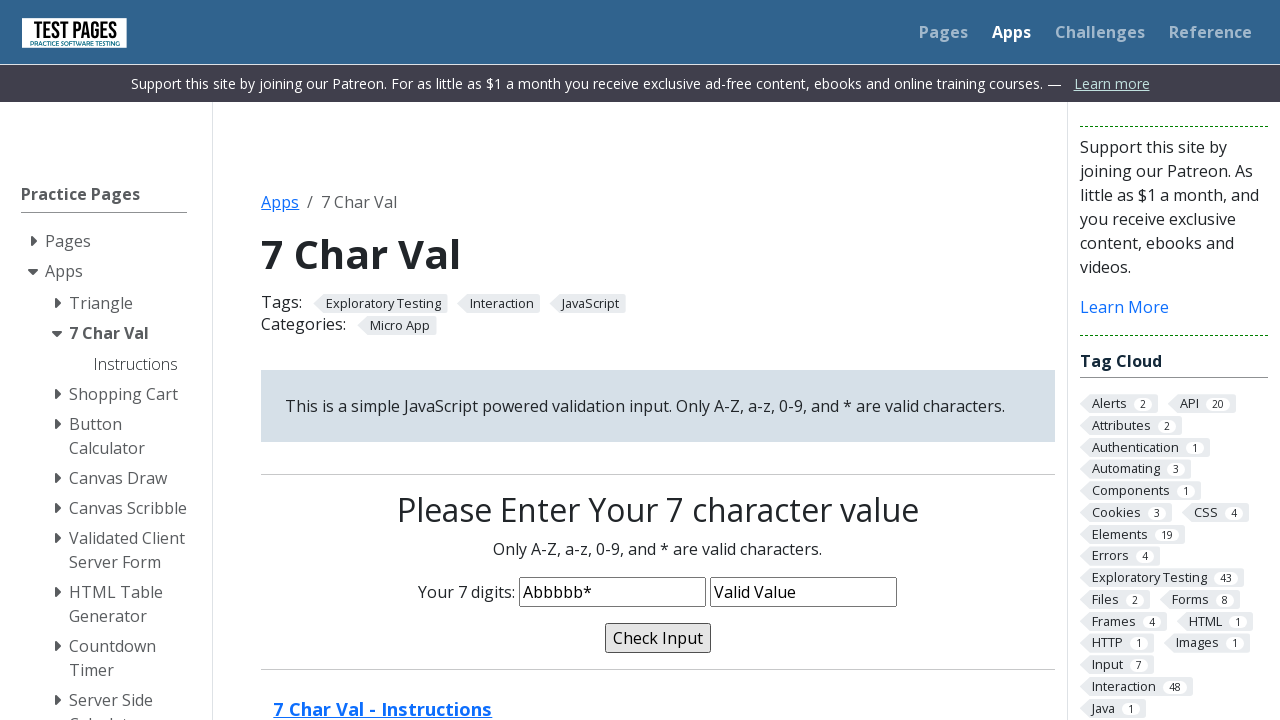

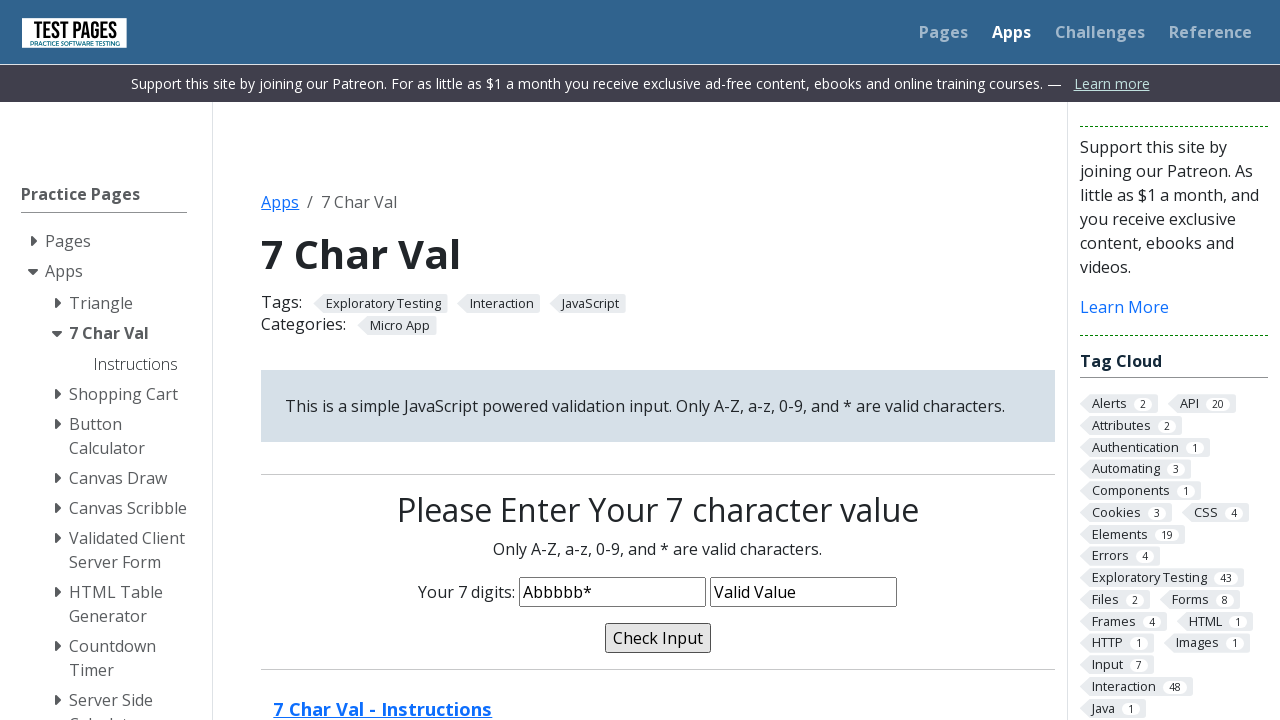